Tests handling a JavaScript confirm dialog by clicking a button and accepting the confirmation

Starting URL: https://the-internet.herokuapp.com/javascript_alerts

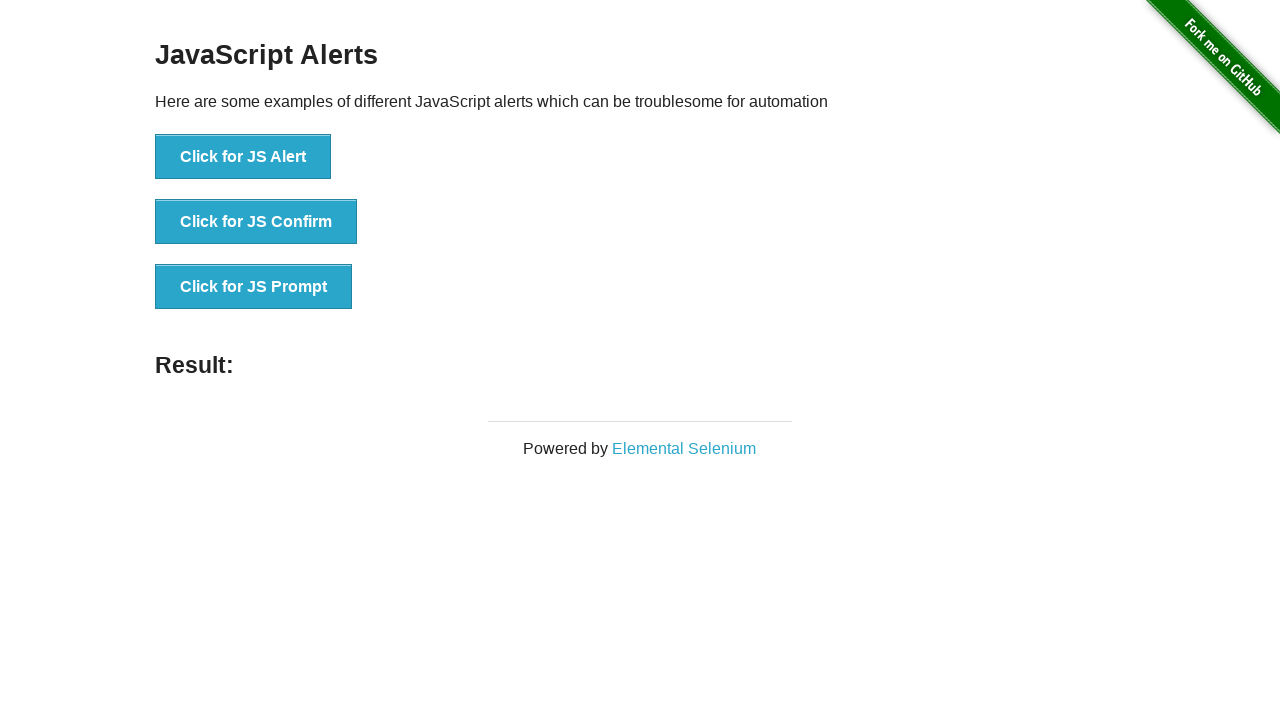

Set up dialog handler to accept confirm dialogs
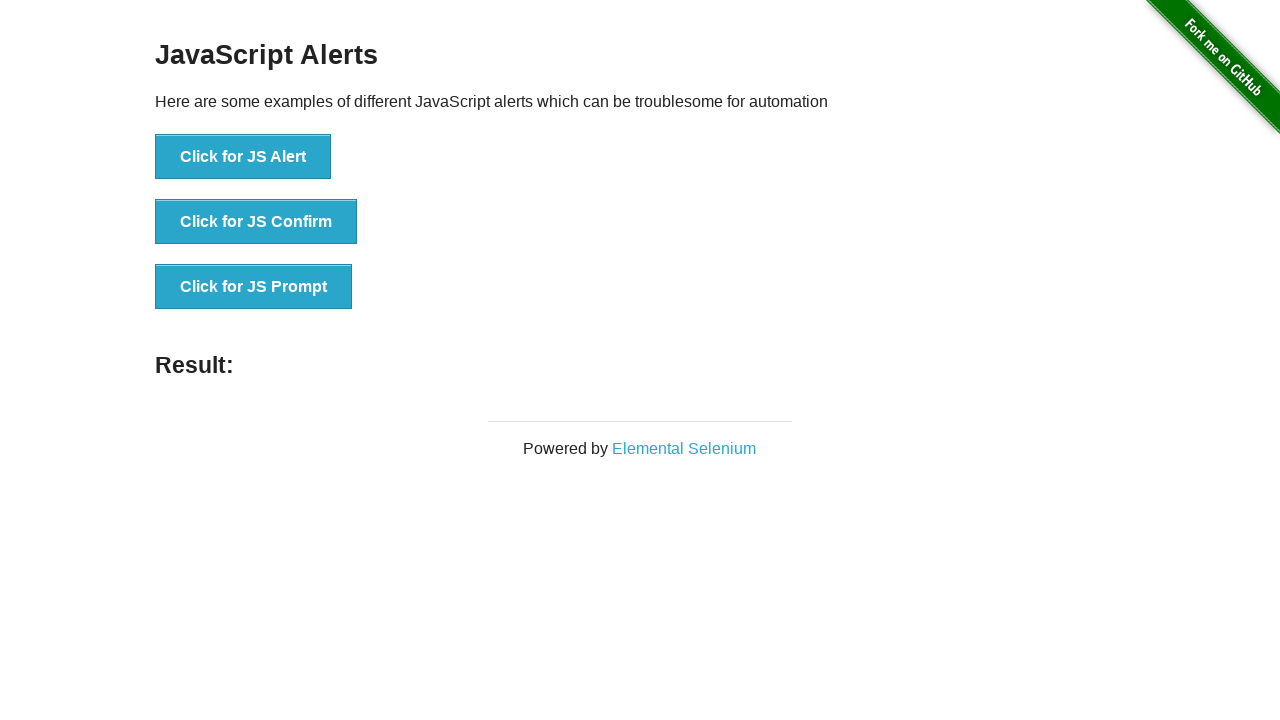

Clicked 'Click for JS Confirm' button to trigger confirmation dialog at (256, 222) on xpath=//button[contains(text(),'Click for JS Confirm')]
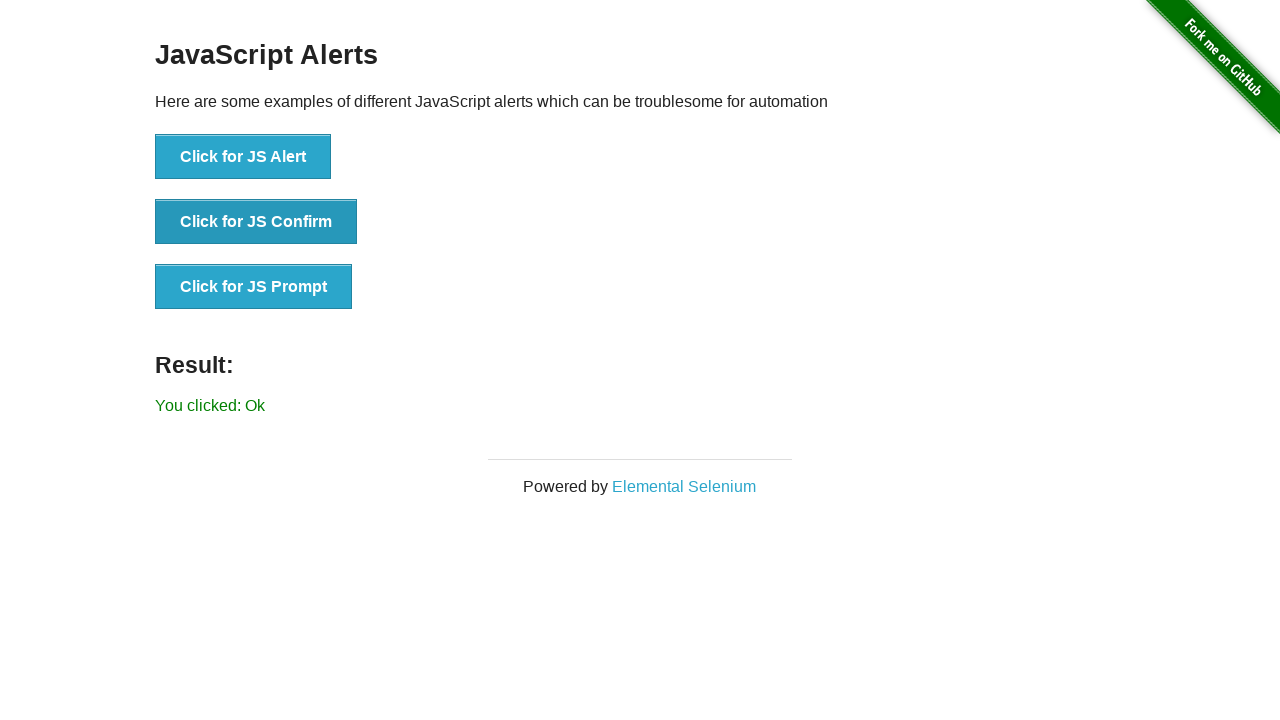

Result message appeared after accepting the confirm dialog
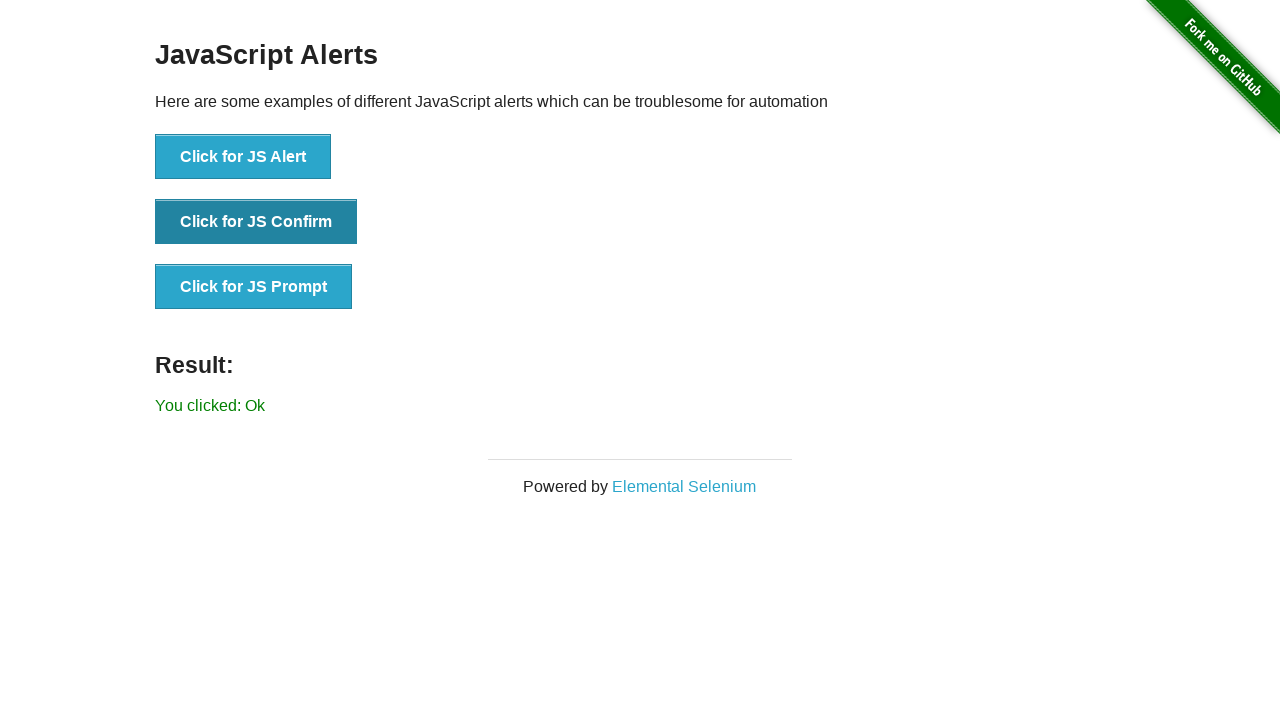

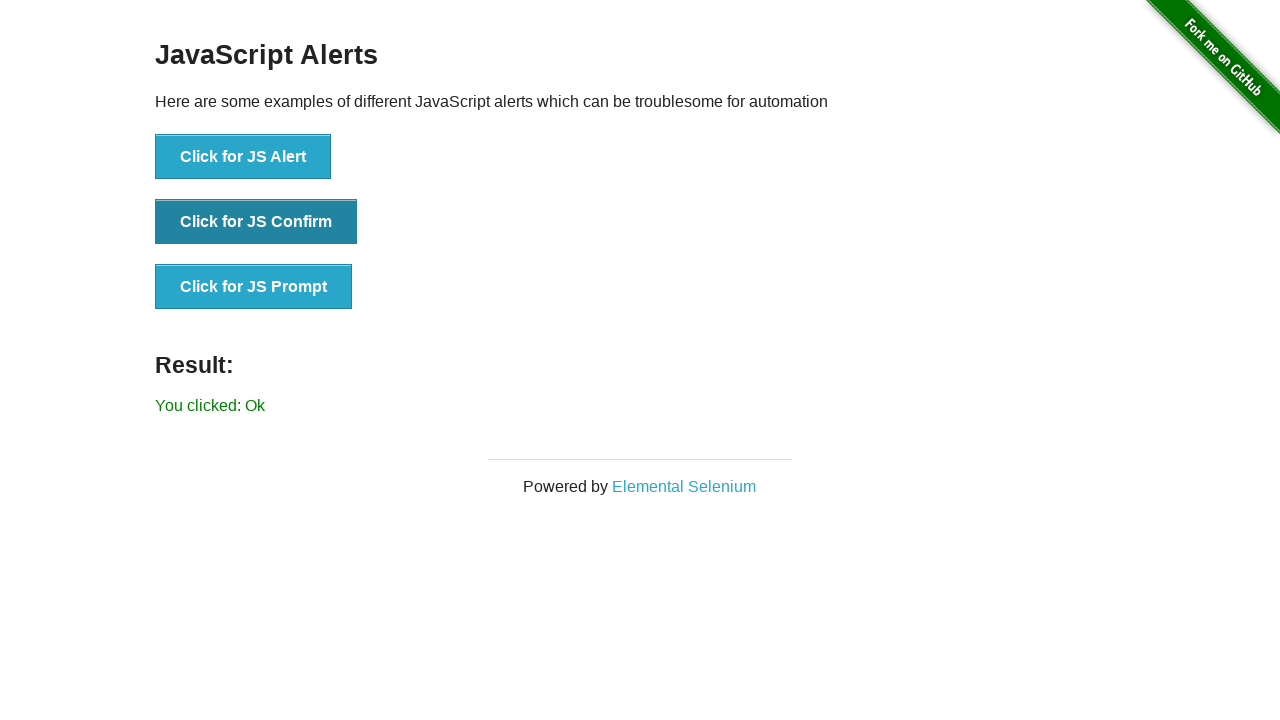